Clicks the About link and verifies navigation to the correct page

Starting URL: https://www.thegreenreport.blog/

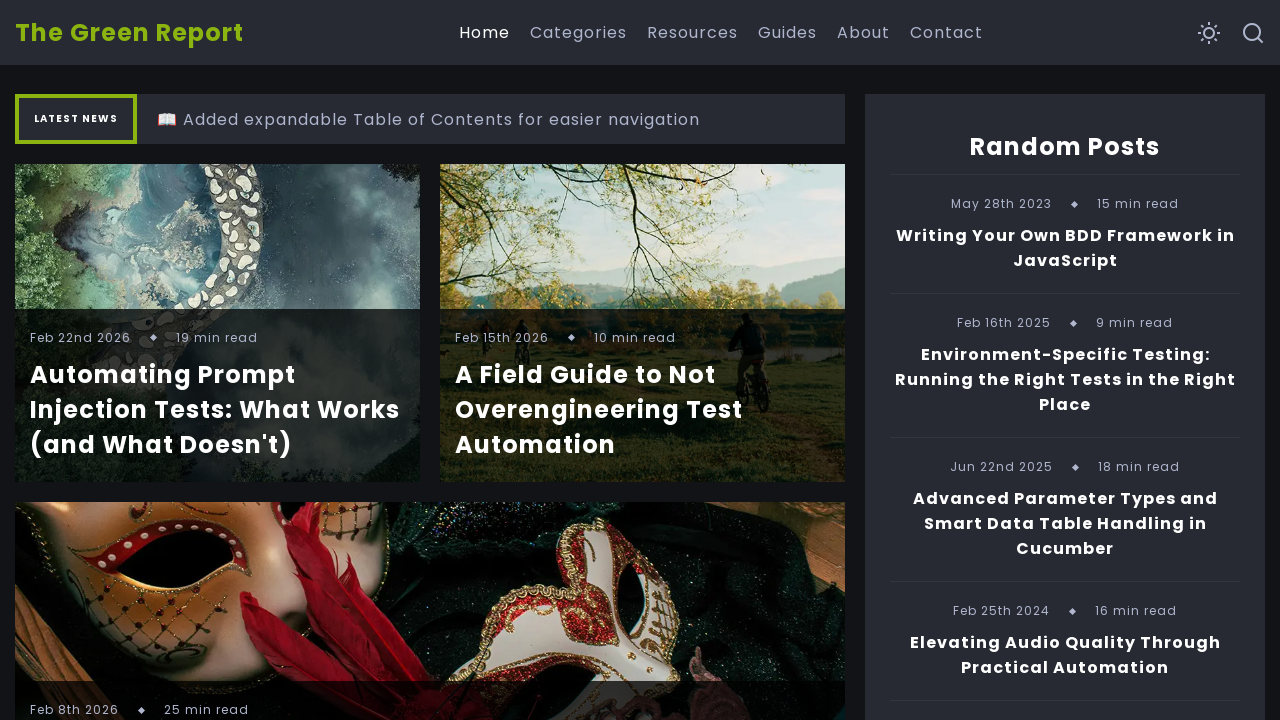

Clicked the About link at (863, 32) on a:text('About')
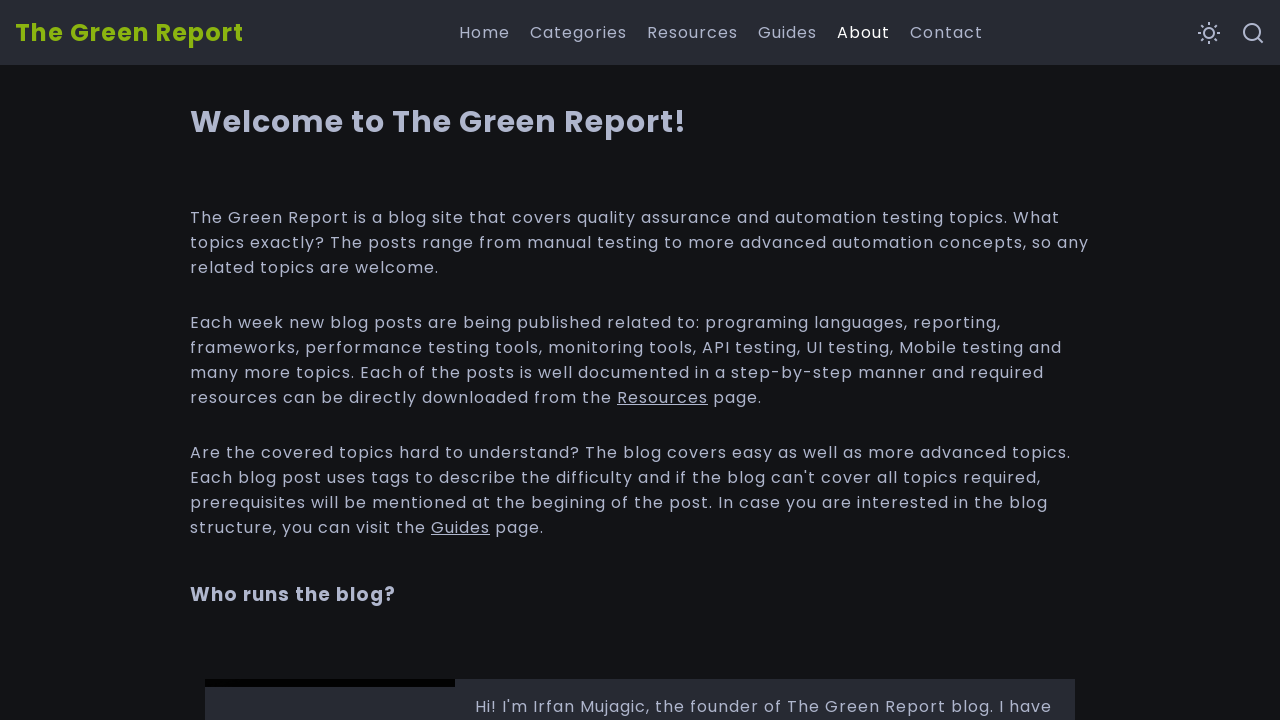

Verified navigation to About page at https://www.thegreenreport.blog/about.html
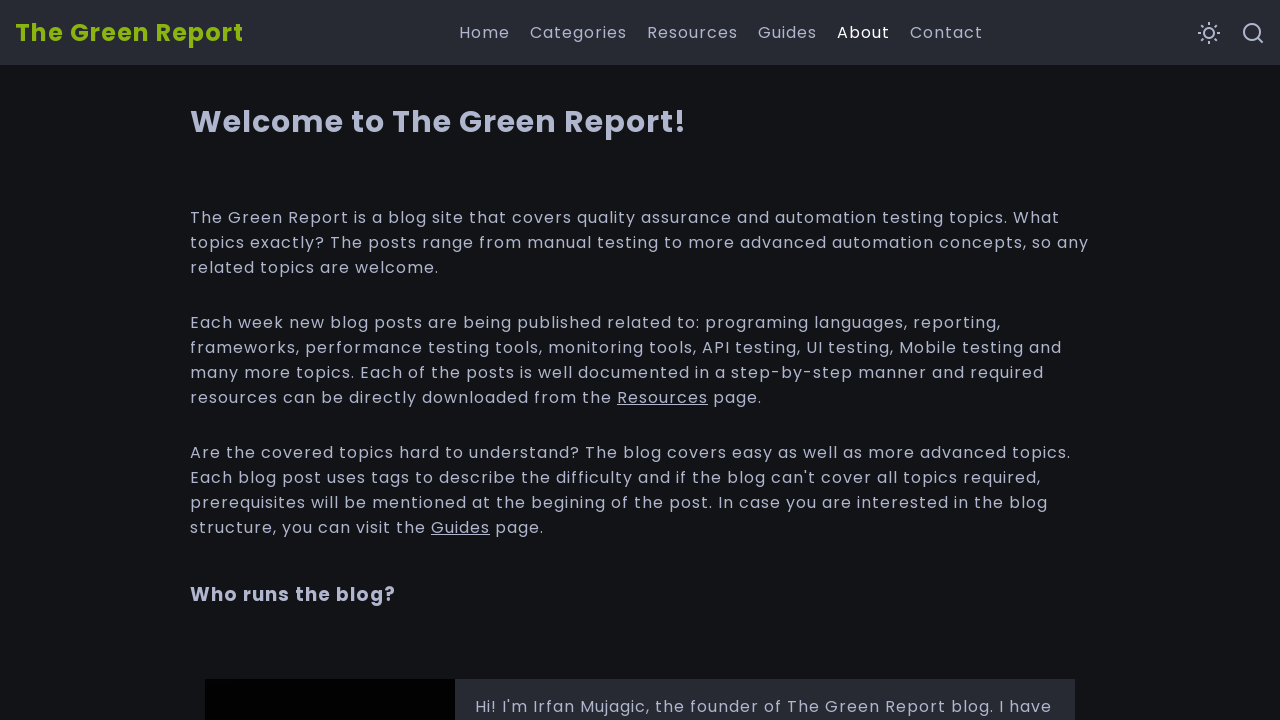

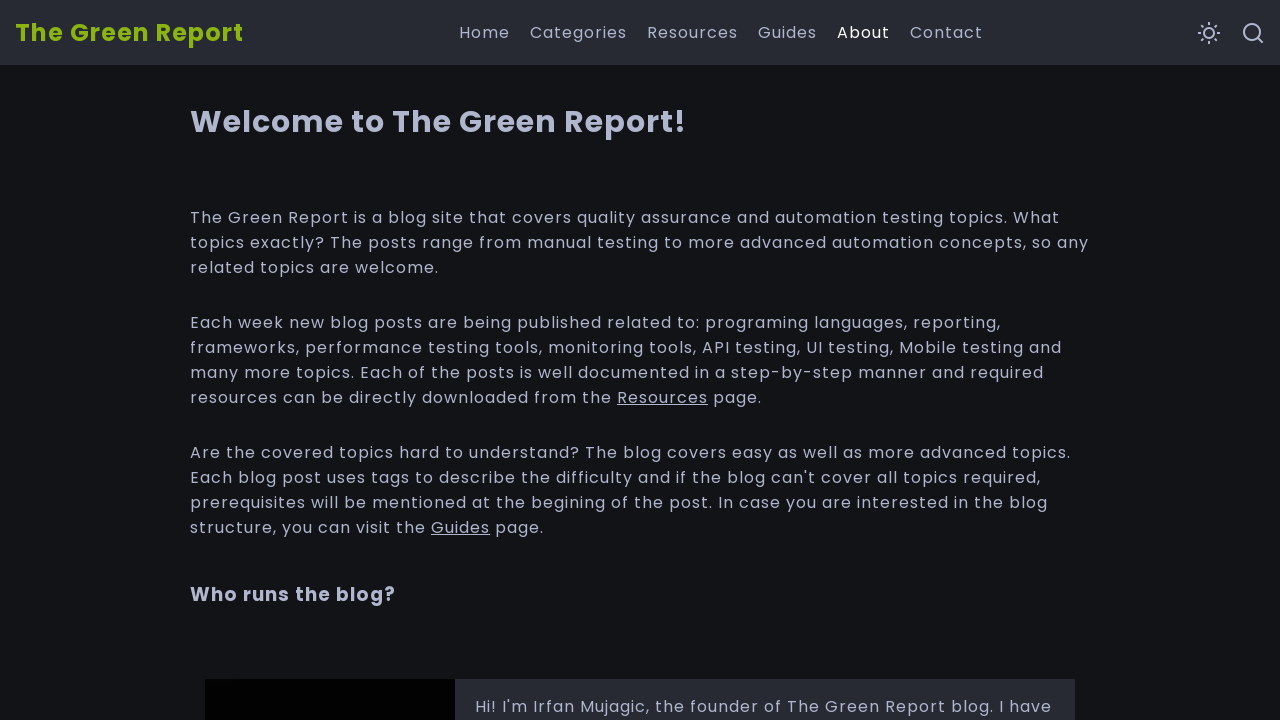